Tests navigation to an alerts demo page and clicks on the "Alert with Textbox" link to interact with JavaScript prompt popups

Starting URL: https://demo.automationtesting.in/Alerts.html

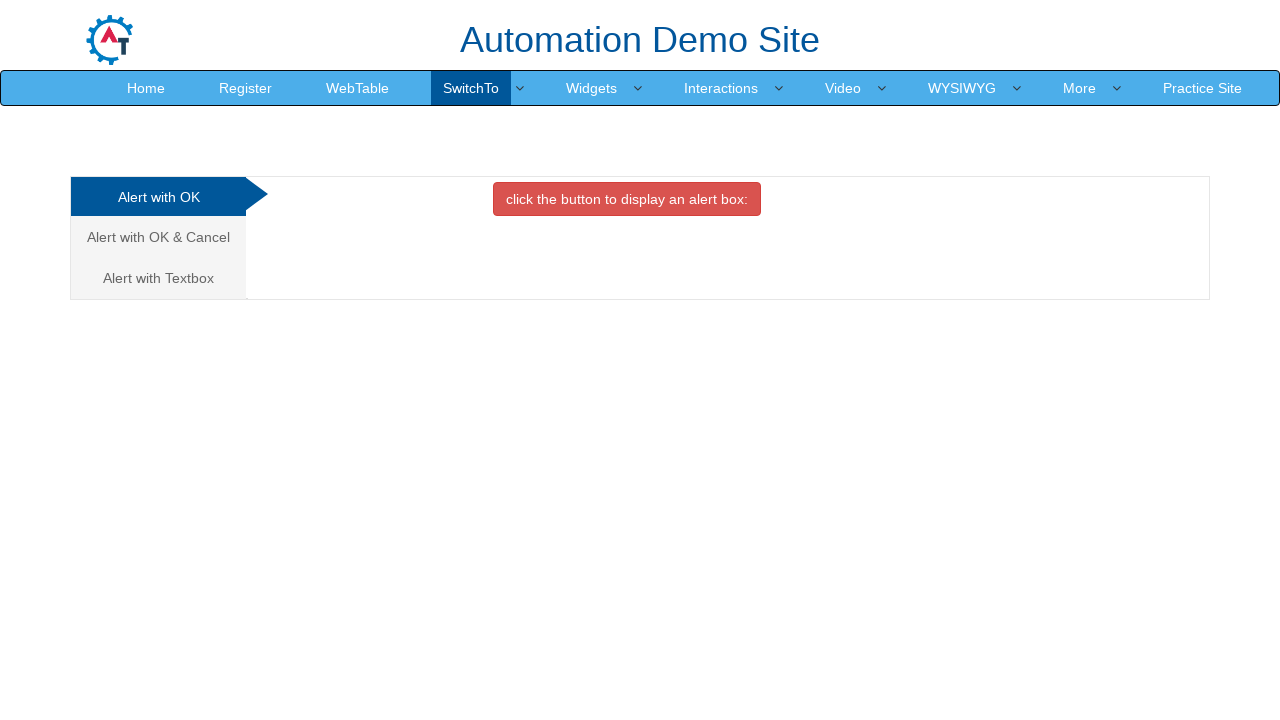

Clicked on 'Alert with Textbox' link to interact with JavaScript prompt popups at (158, 278) on text=Alert with Textbox
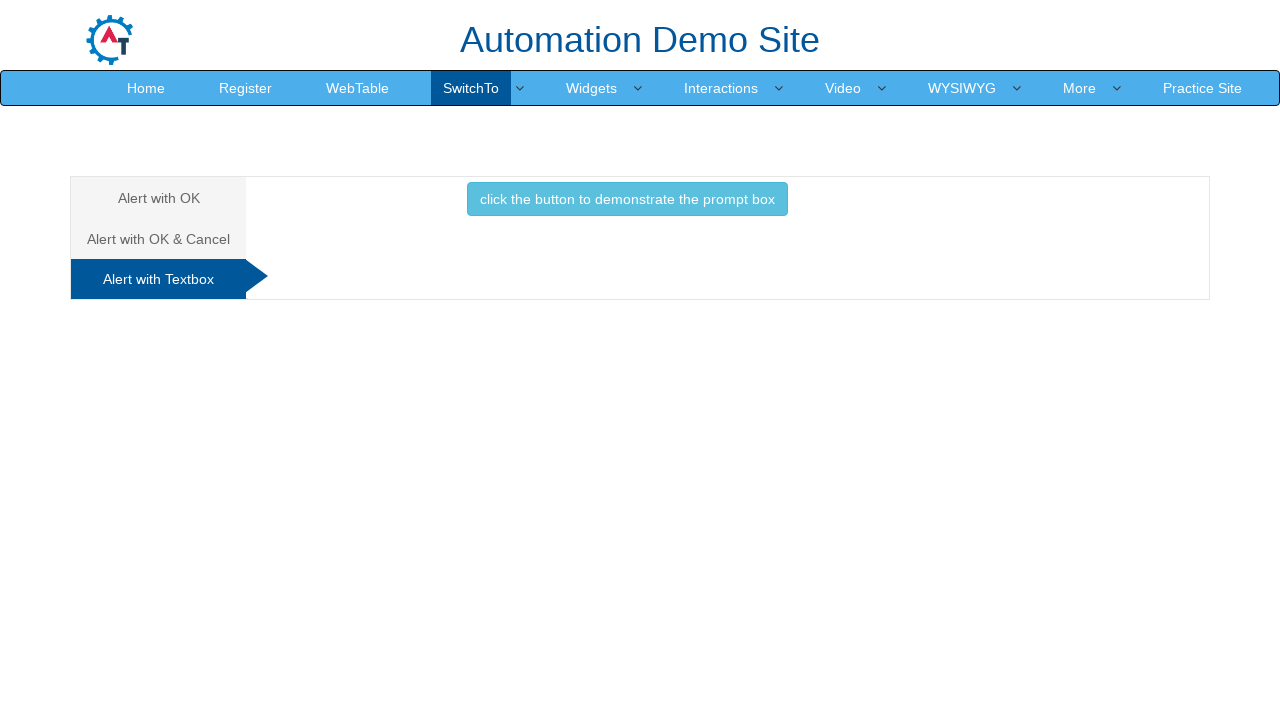

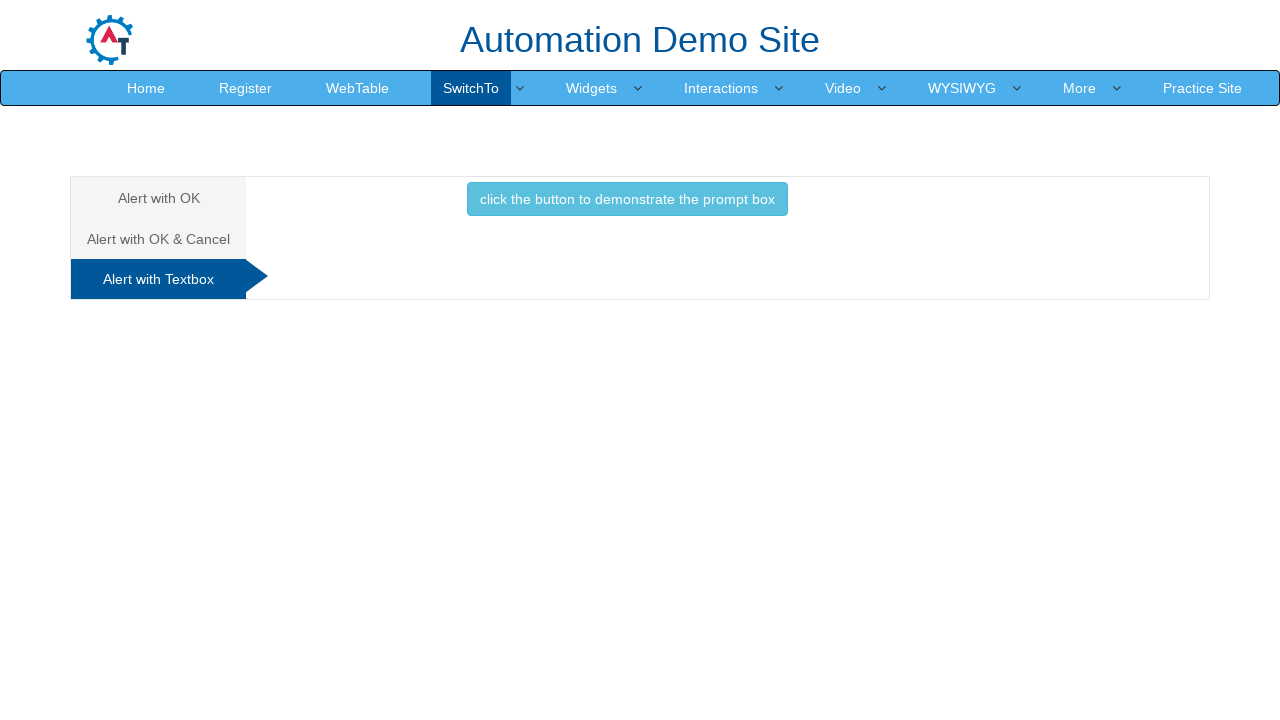